Tests dynamic table generation by entering JSON data and refreshing the table

Starting URL: https://testpages.eviltester.com/styled/tag/dynamic-table.html

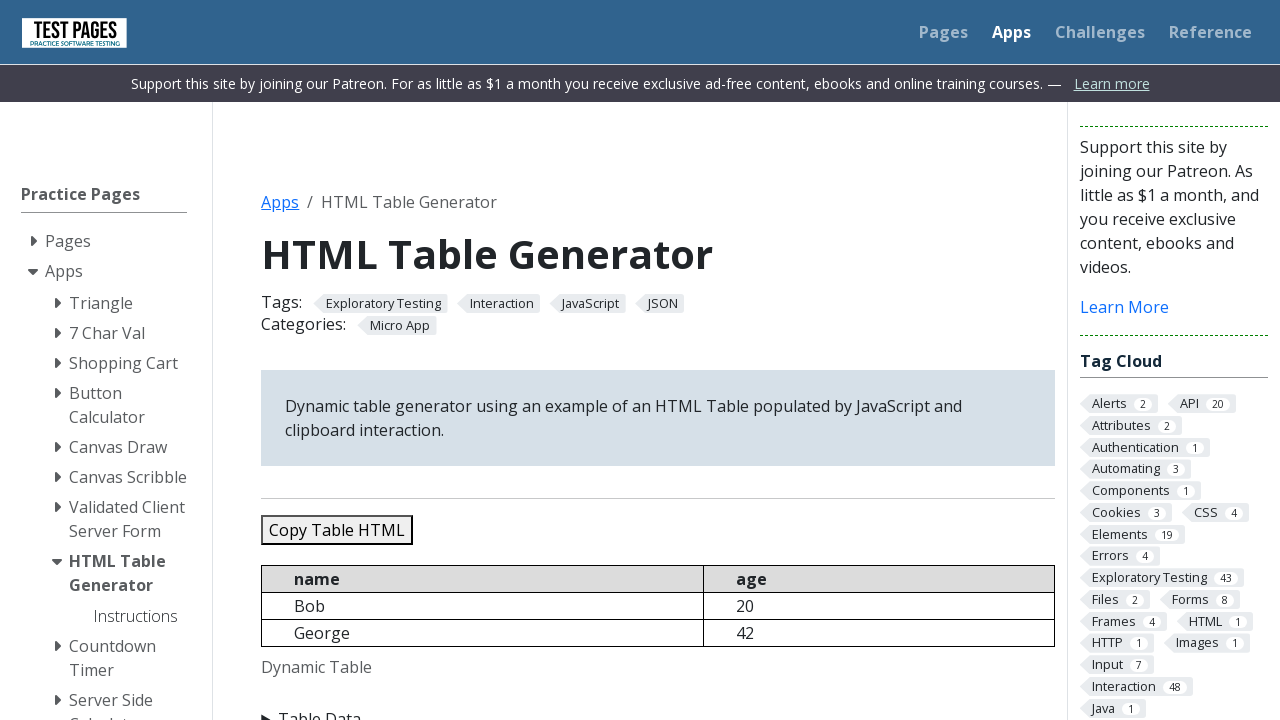

Clicked to expand Table Data section at (658, 708) on internal:text="Table Data"i
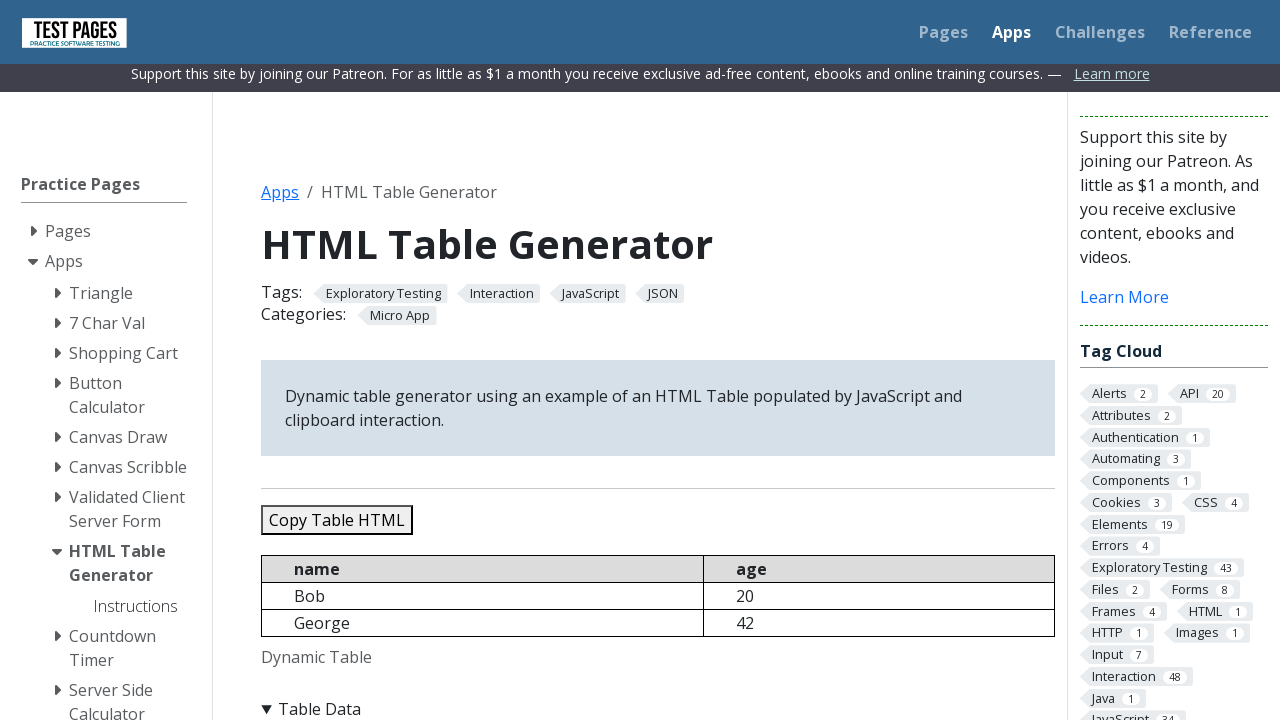

Filled JSON data field with three person records on #jsondata
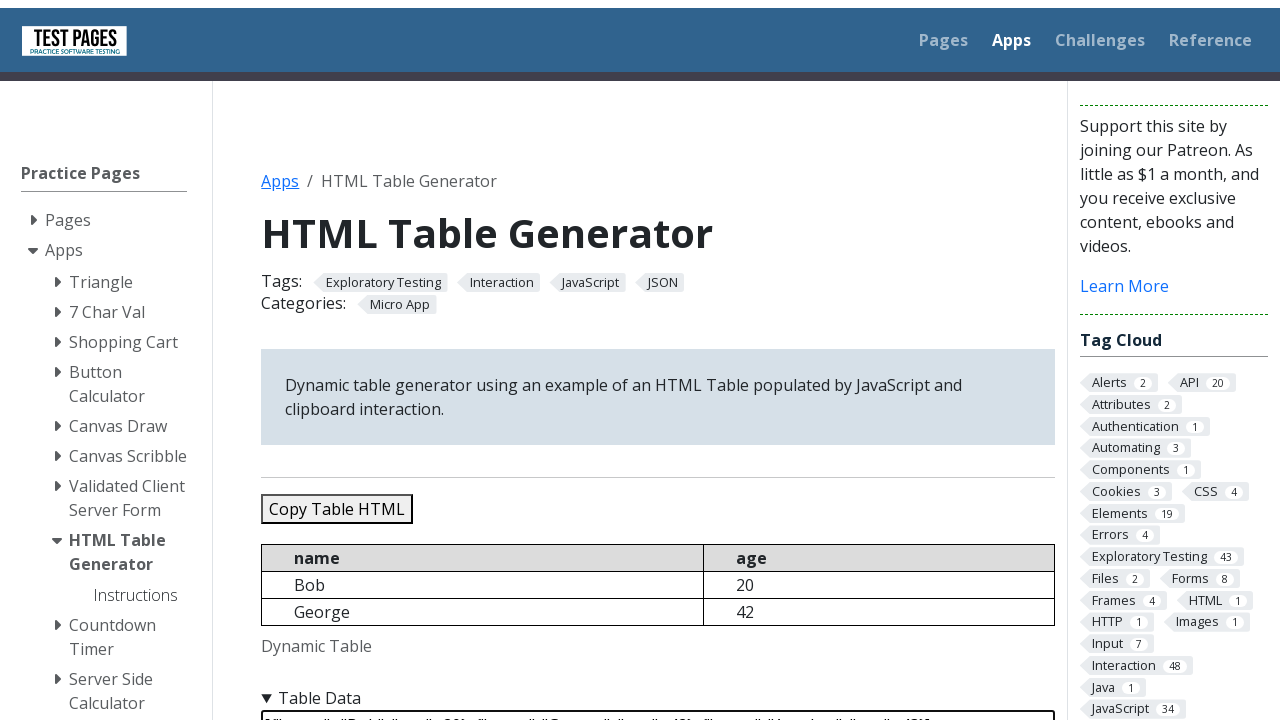

Clicked Refresh Table button to generate dynamic table at (359, 360) on internal:role=button[name="Refresh Table"i]
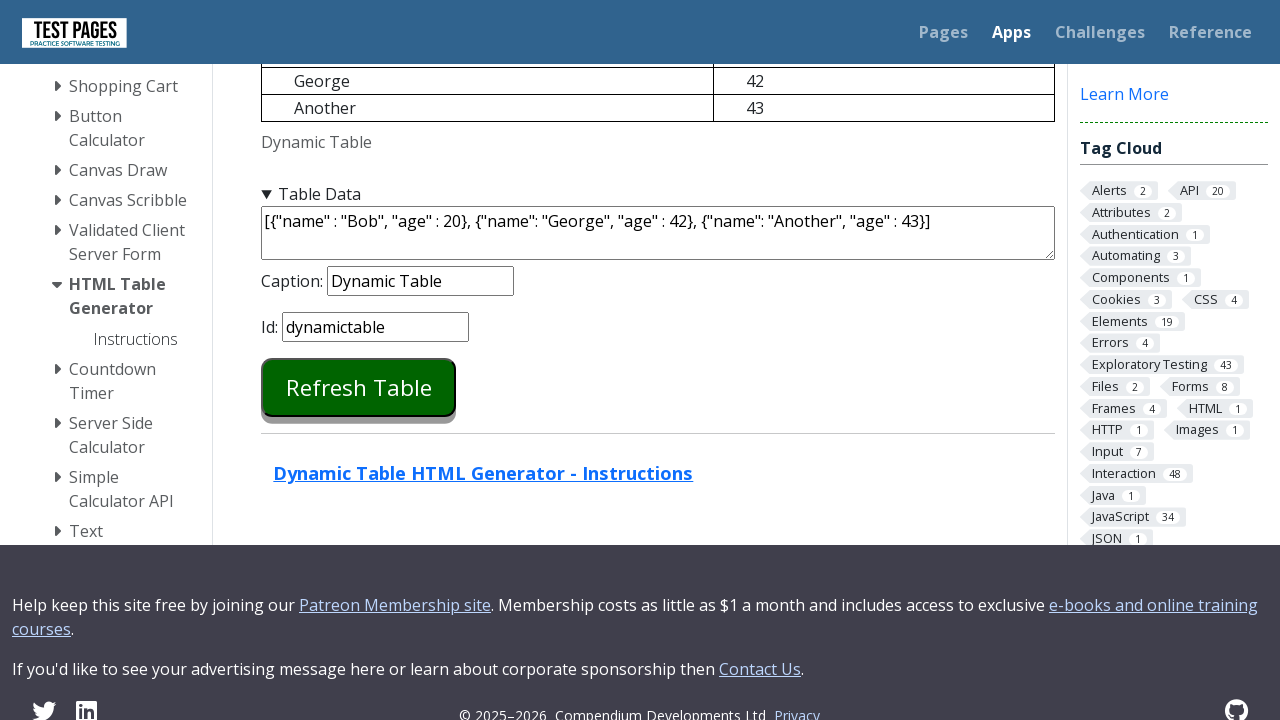

Waited for table rows to appear
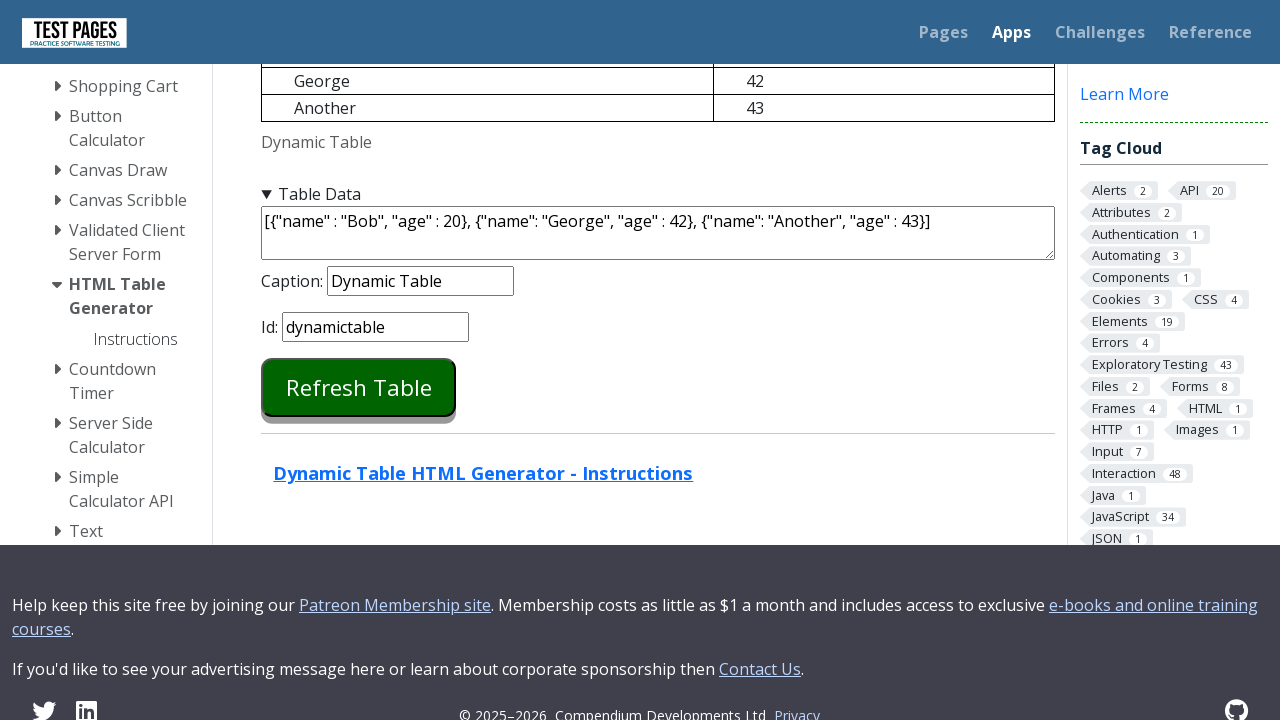

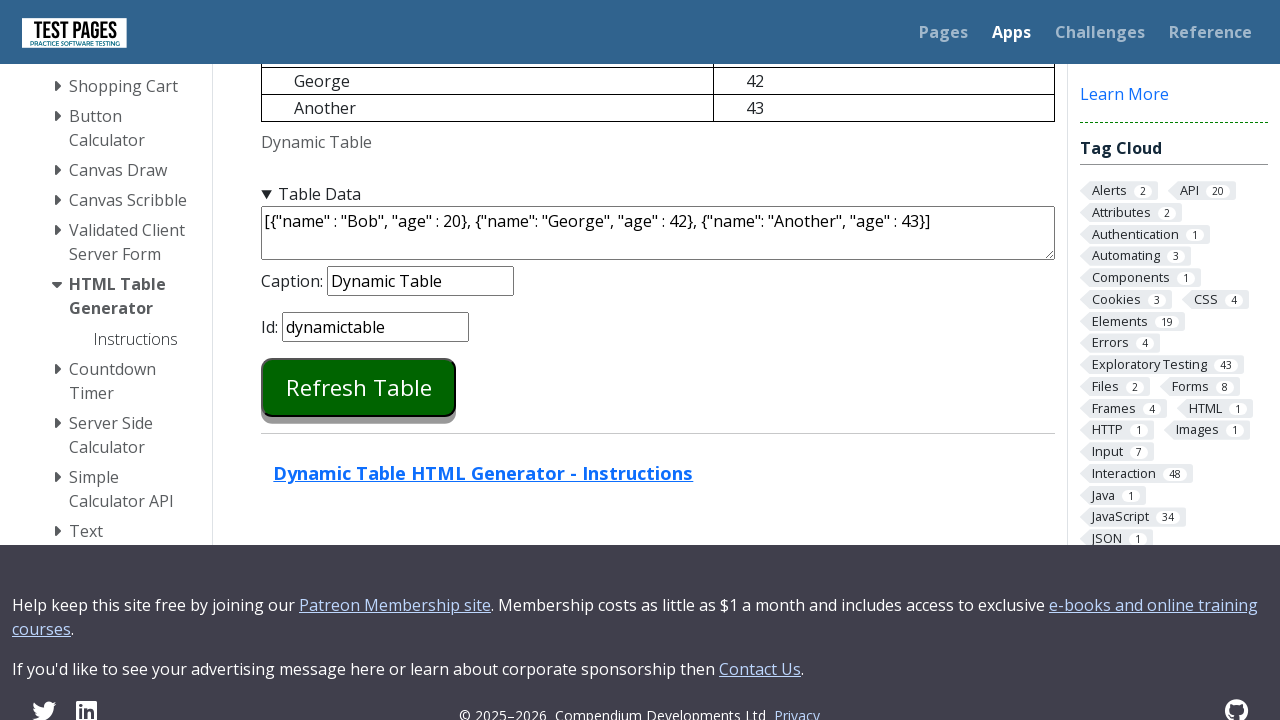